Tests the Add/Remove Elements functionality by clicking the "Add Element" button to create a Delete button, verifying it appears, then clicking Delete and verifying the button is removed from the page.

Starting URL: http://the-internet.herokuapp.com/add_remove_elements/

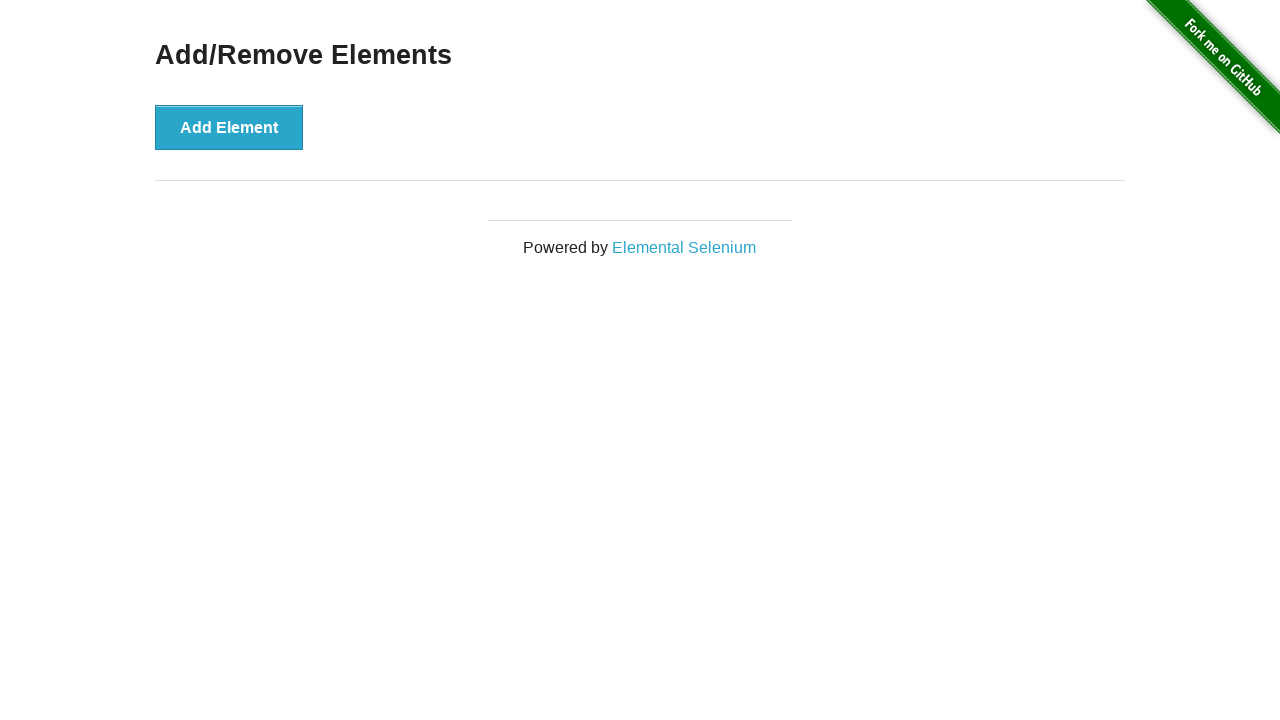

Navigated to Add/Remove Elements page
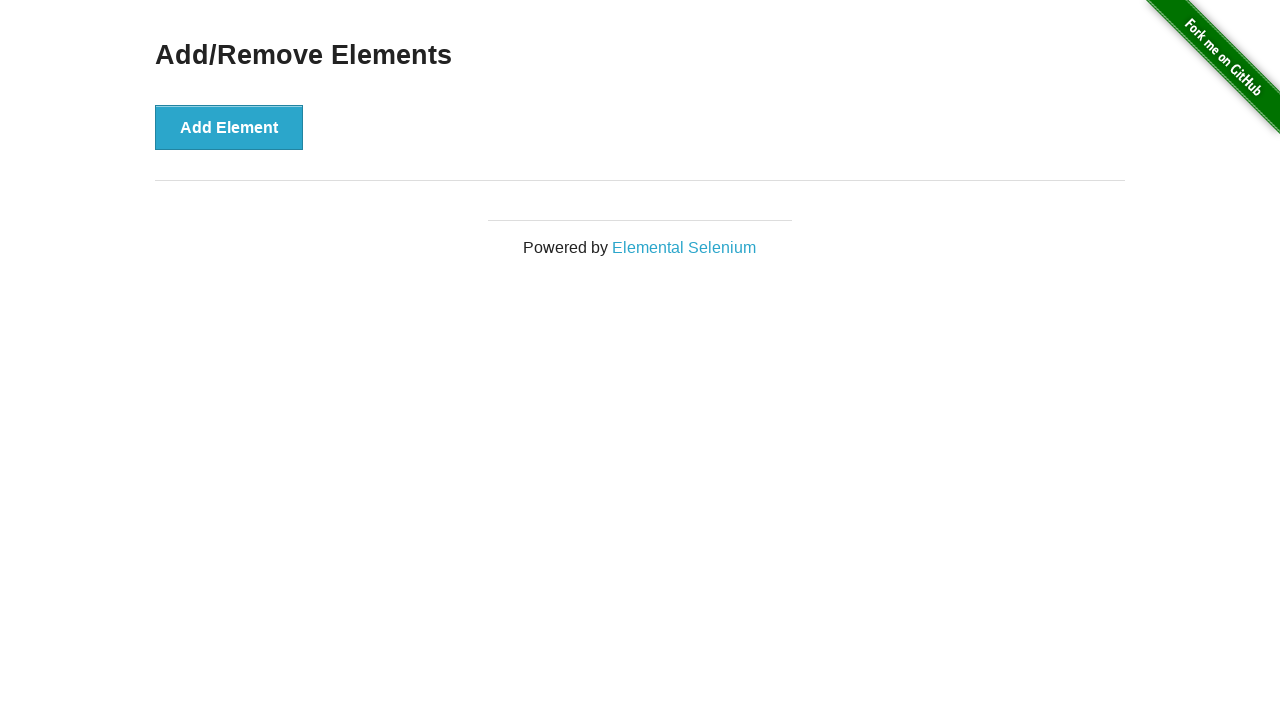

Clicked 'Add Element' button to create a Delete button at (229, 127) on xpath=//button[contains(text(),'Add Element')]
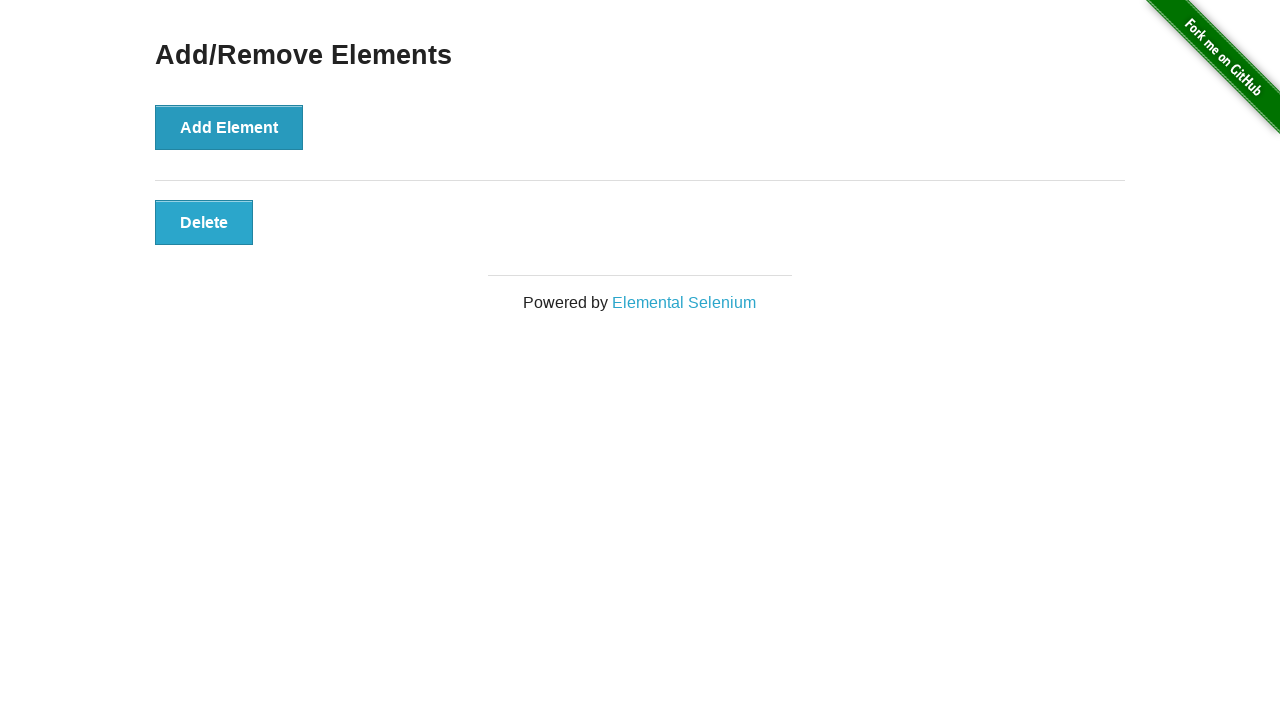

Delete button appeared on the page
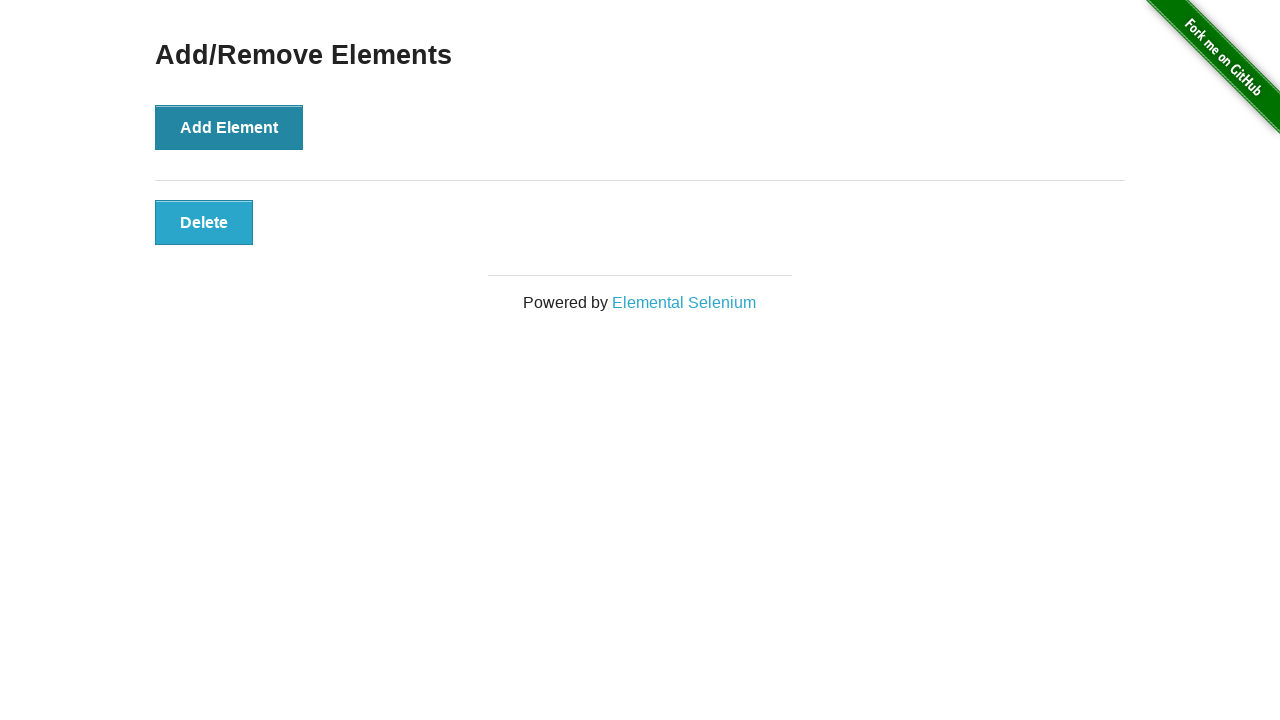

Located the Delete button element
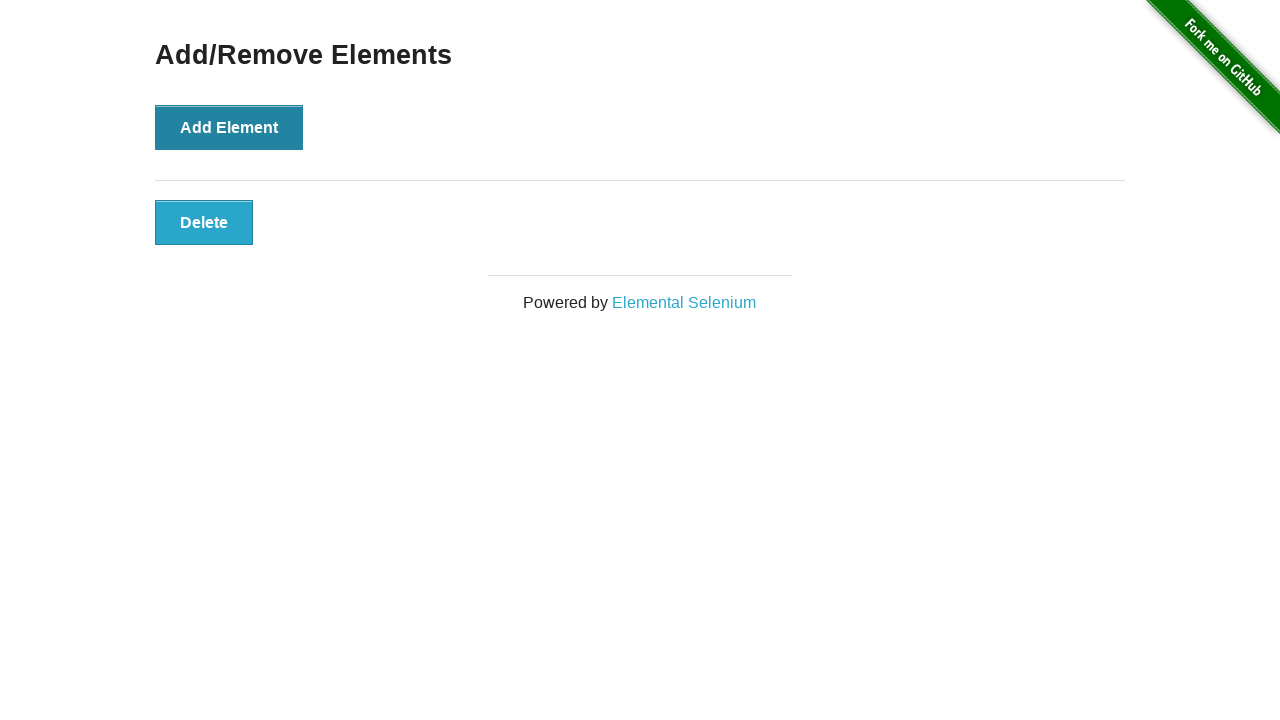

Verified Delete button is visible
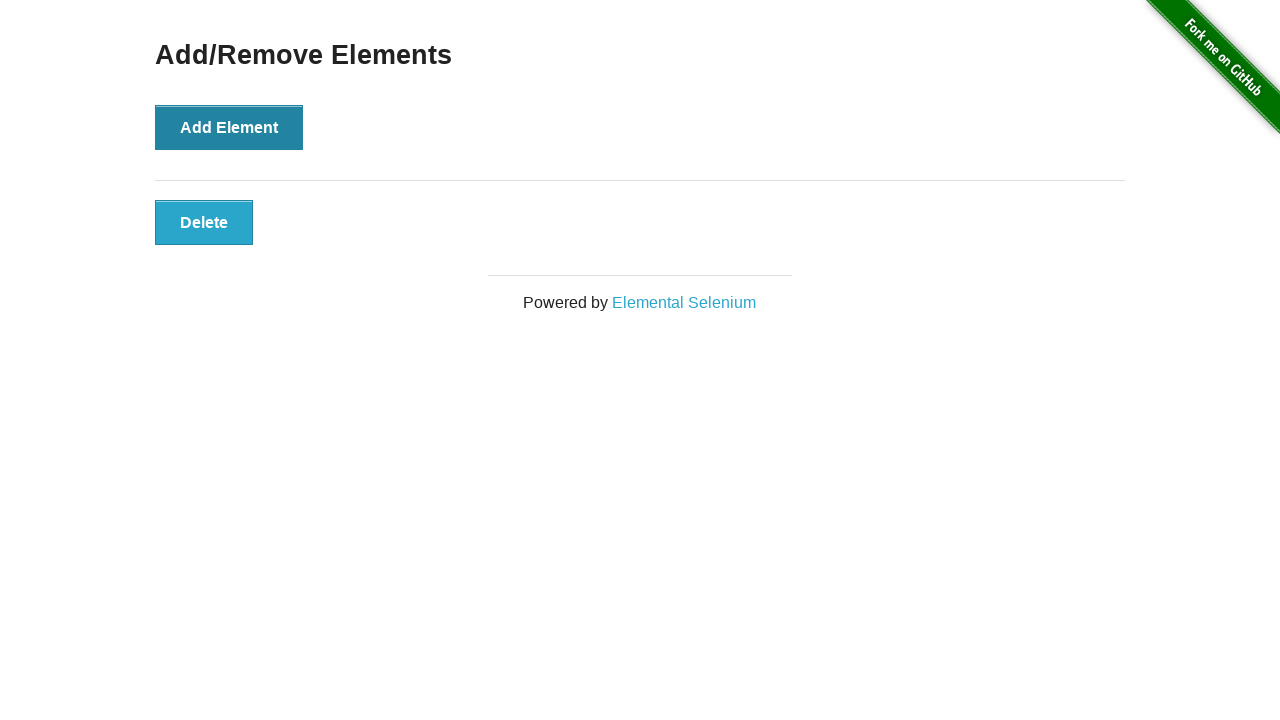

Clicked the Delete button to remove the element at (204, 222) on xpath=//button[contains(text(),'Delete')]
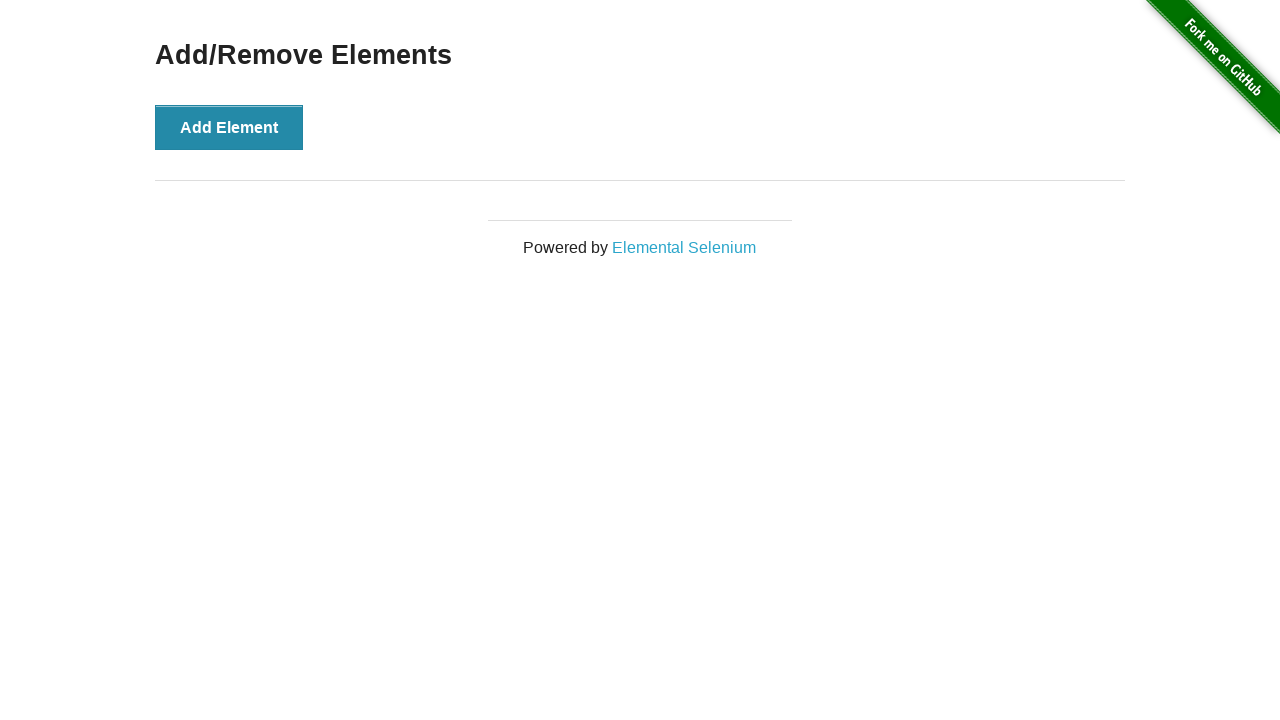

Verified Delete button is no longer visible after deletion
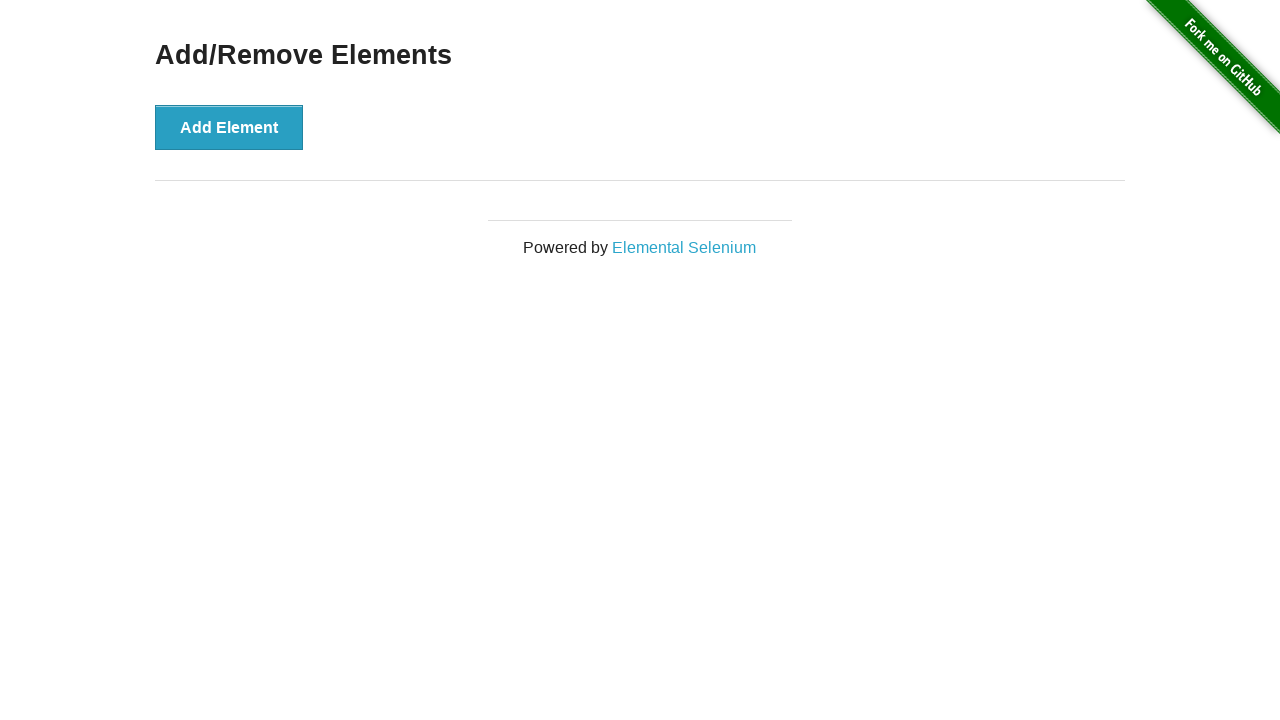

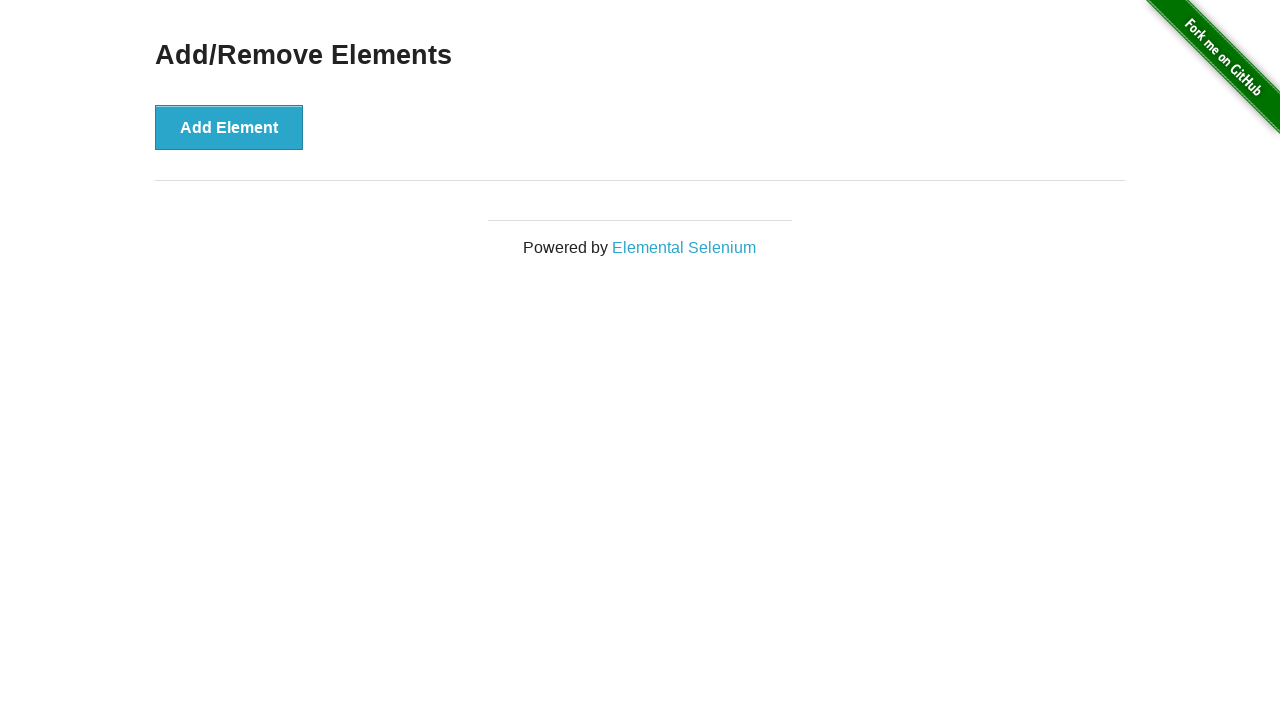